Tests file upload functionality by selecting a file using the file input element on the Heroku test application's upload page.

Starting URL: https://the-internet.herokuapp.com/upload

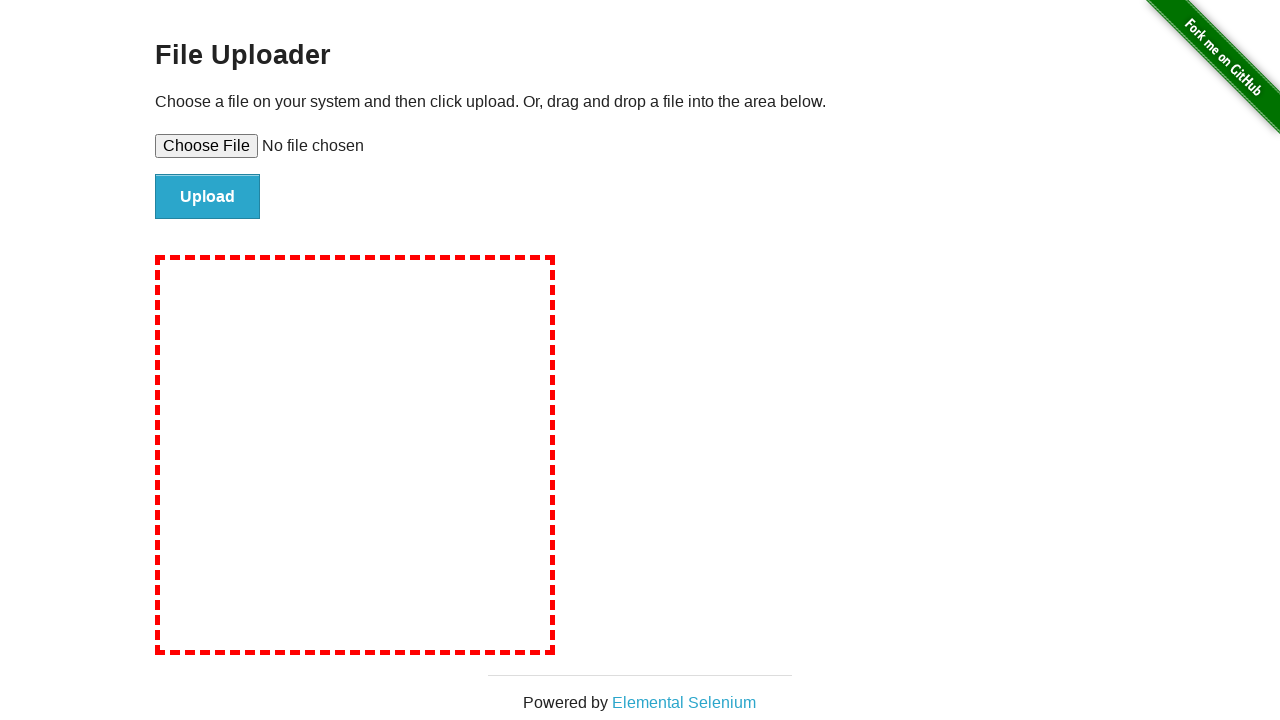

File upload input element is visible
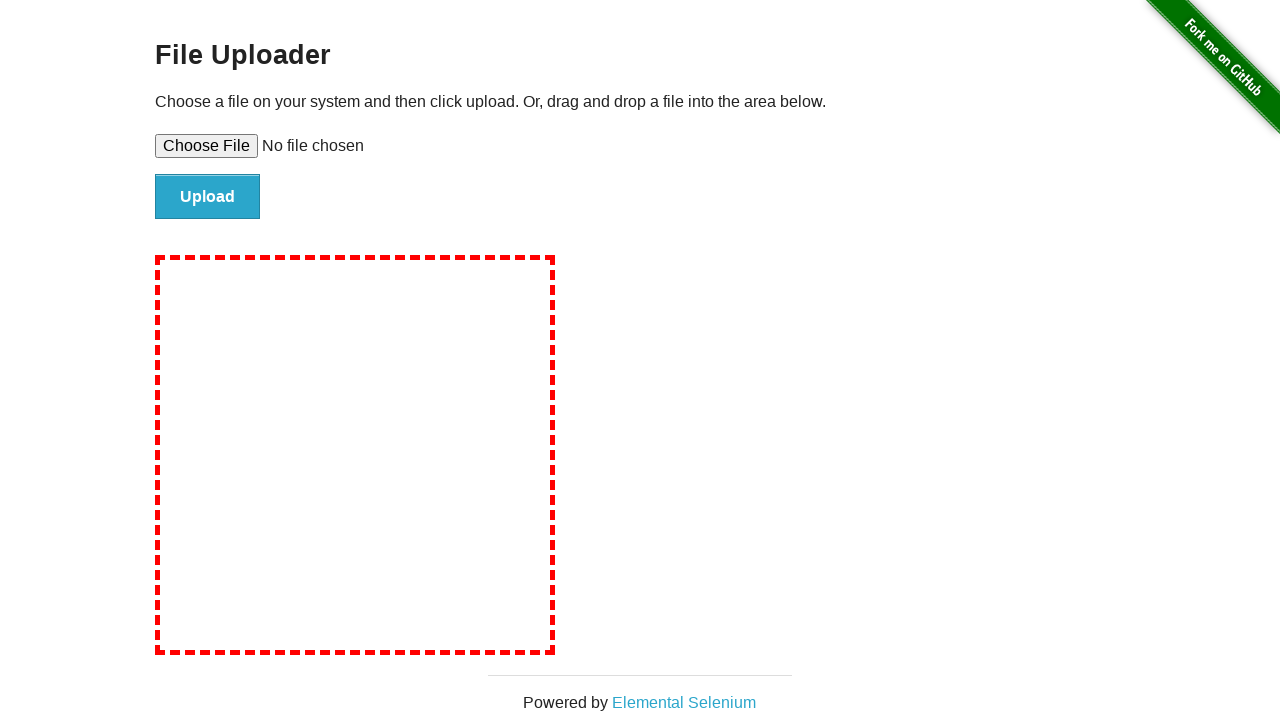

Created temporary test file for upload
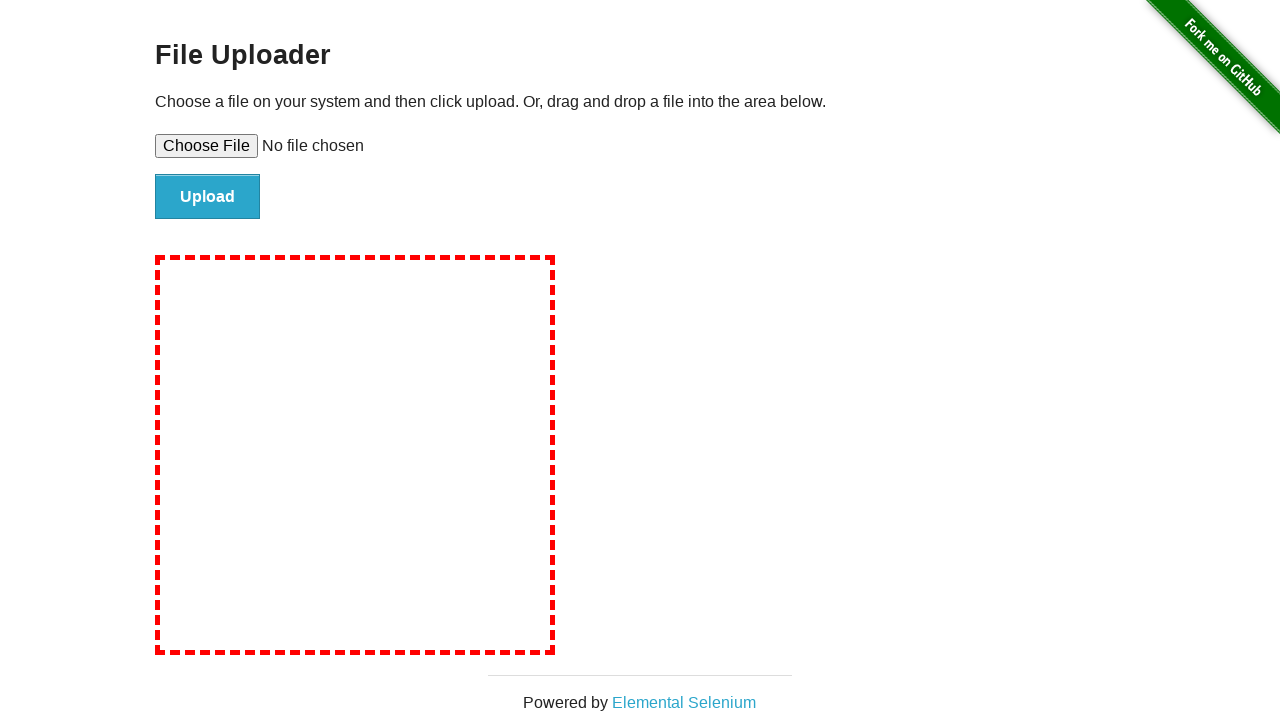

Selected temporary file in file upload input
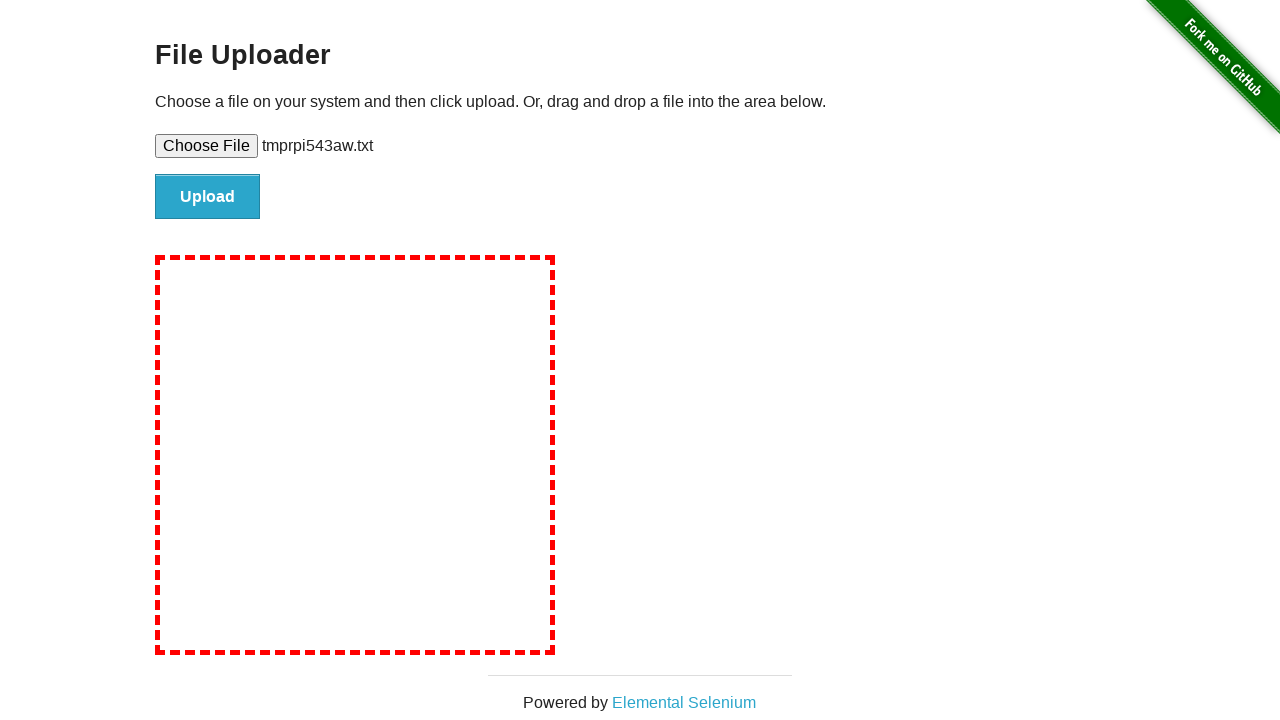

Clicked upload button to submit file at (208, 197) on #file-submit
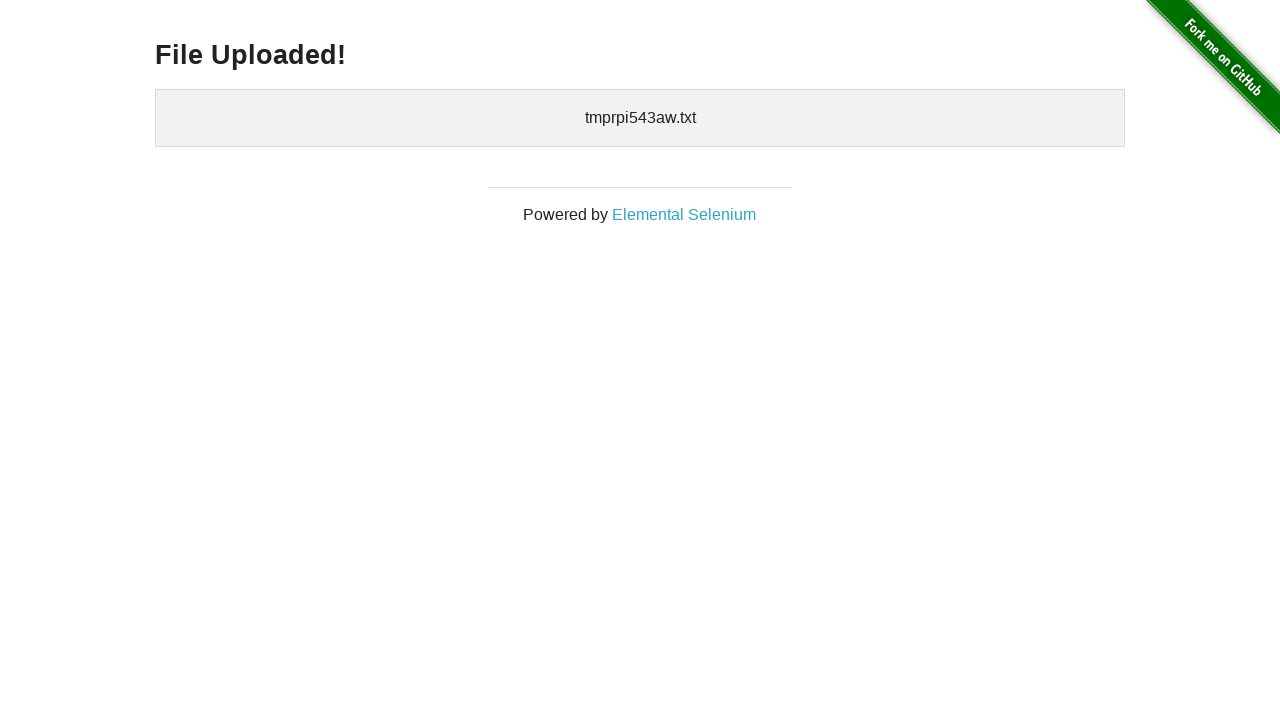

File upload completed and confirmation element appeared
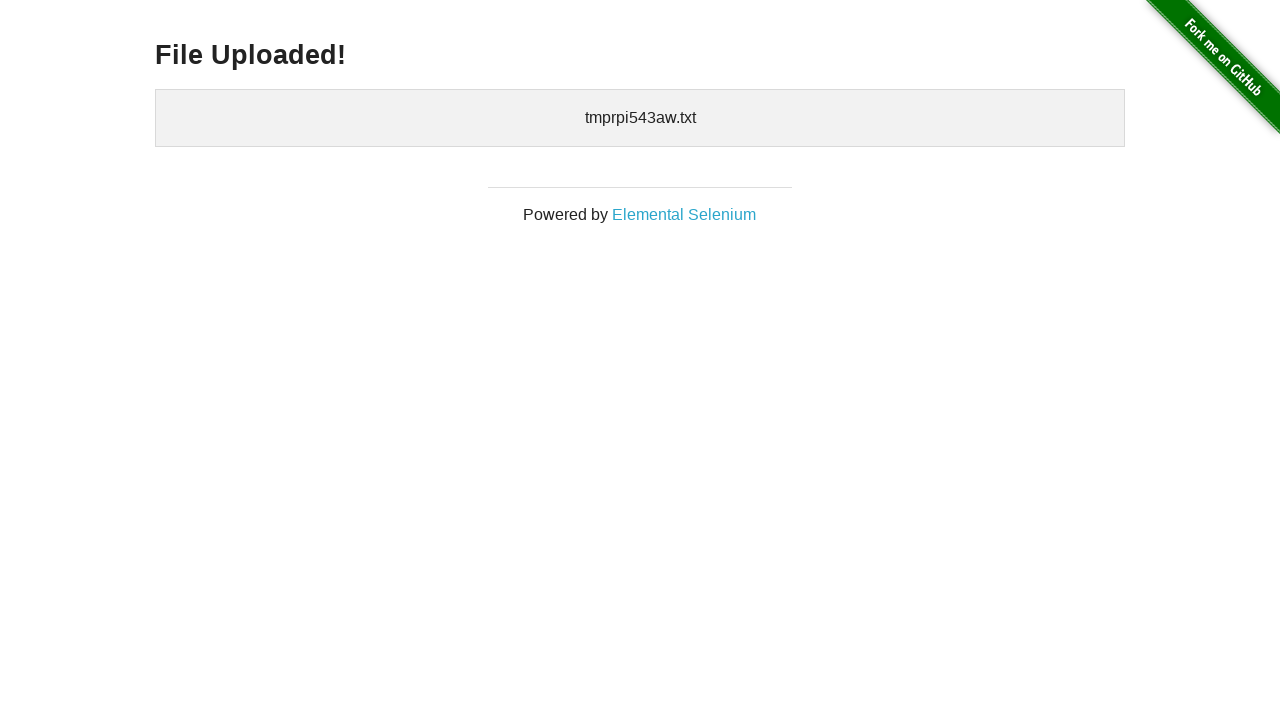

Cleaned up temporary test file
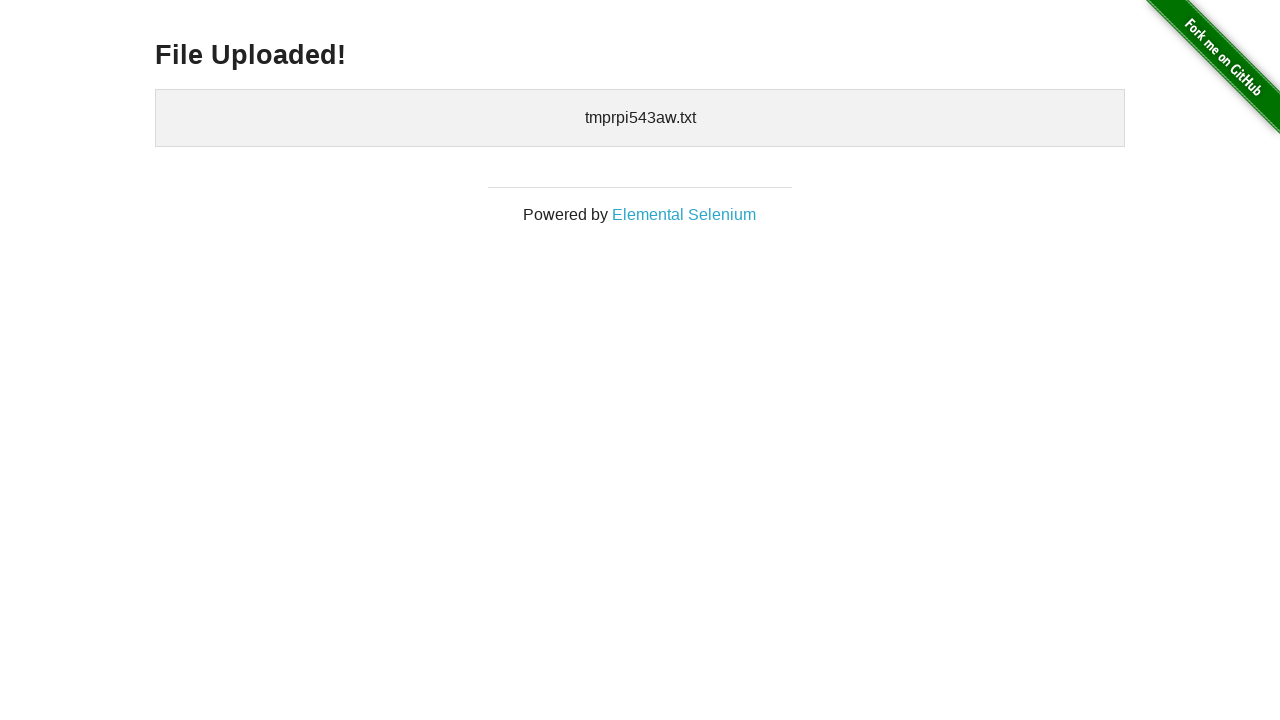

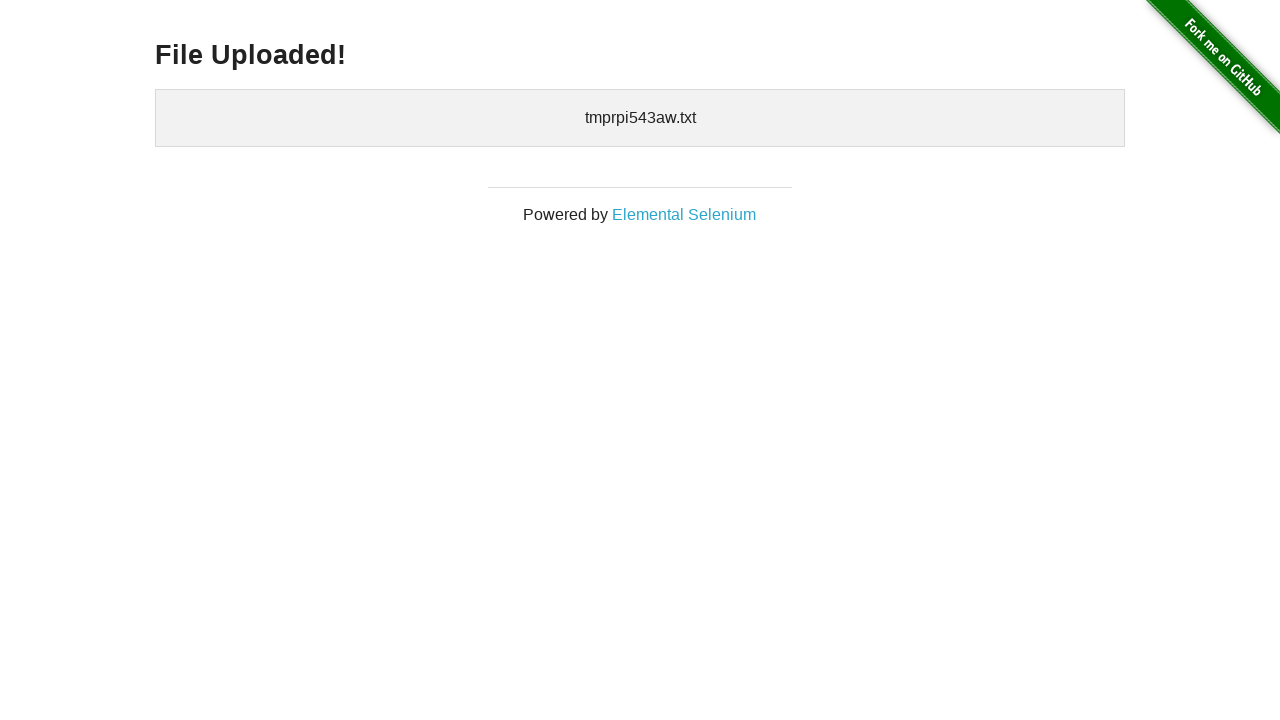